Tests scrolling functionality on Bluestone website by scrolling down and then clicking the "back to top" icon

Starting URL: https://www.bluestone.com

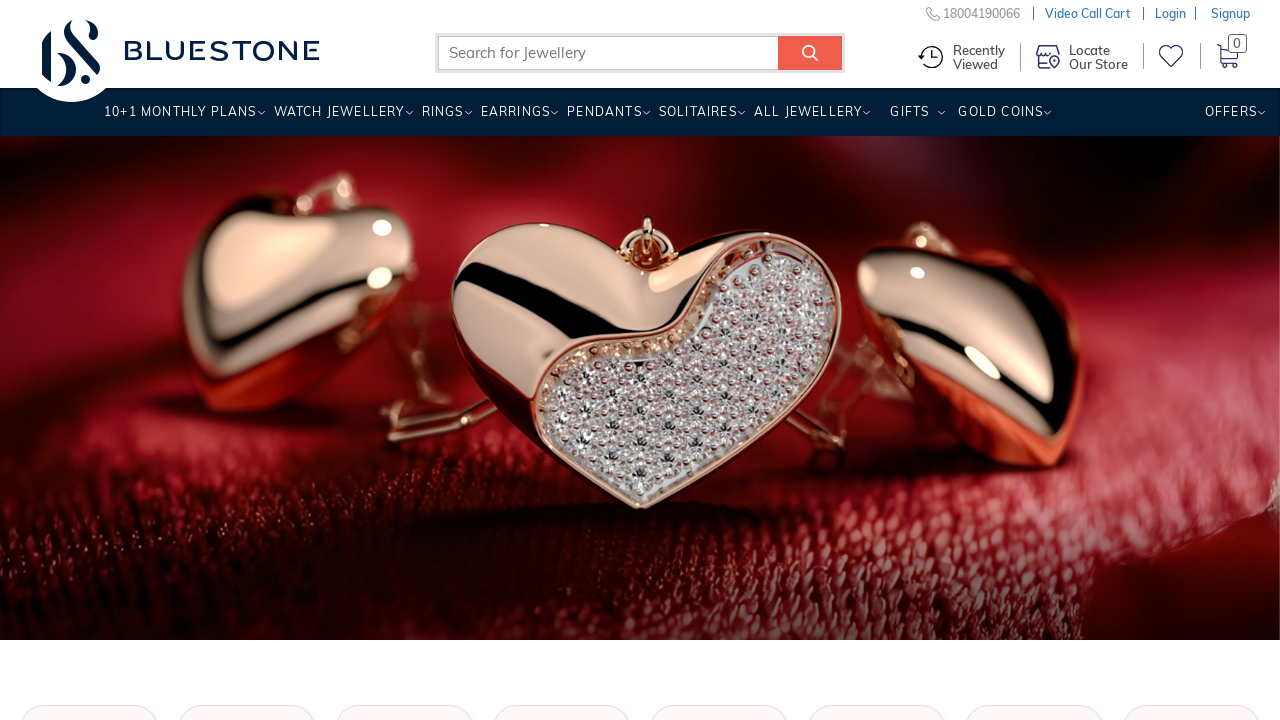

Scrolled down 500 pixels on Y axis
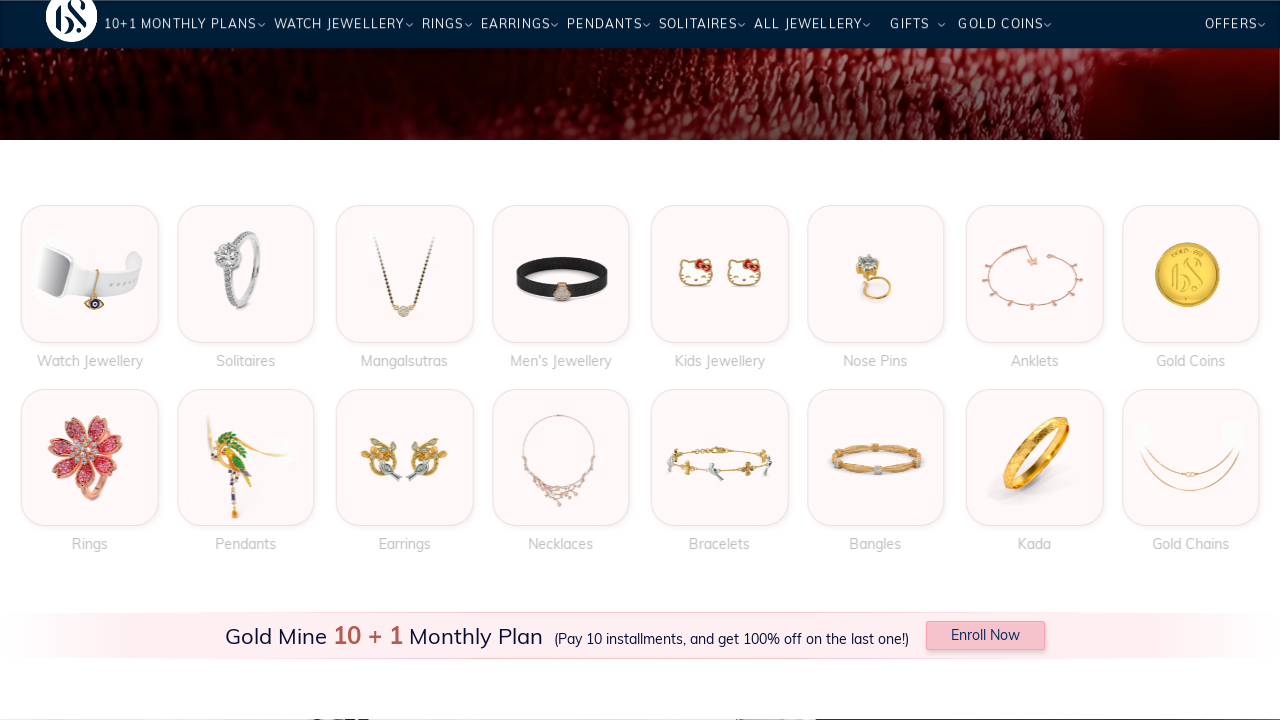

Waited 3 seconds for scroll to complete
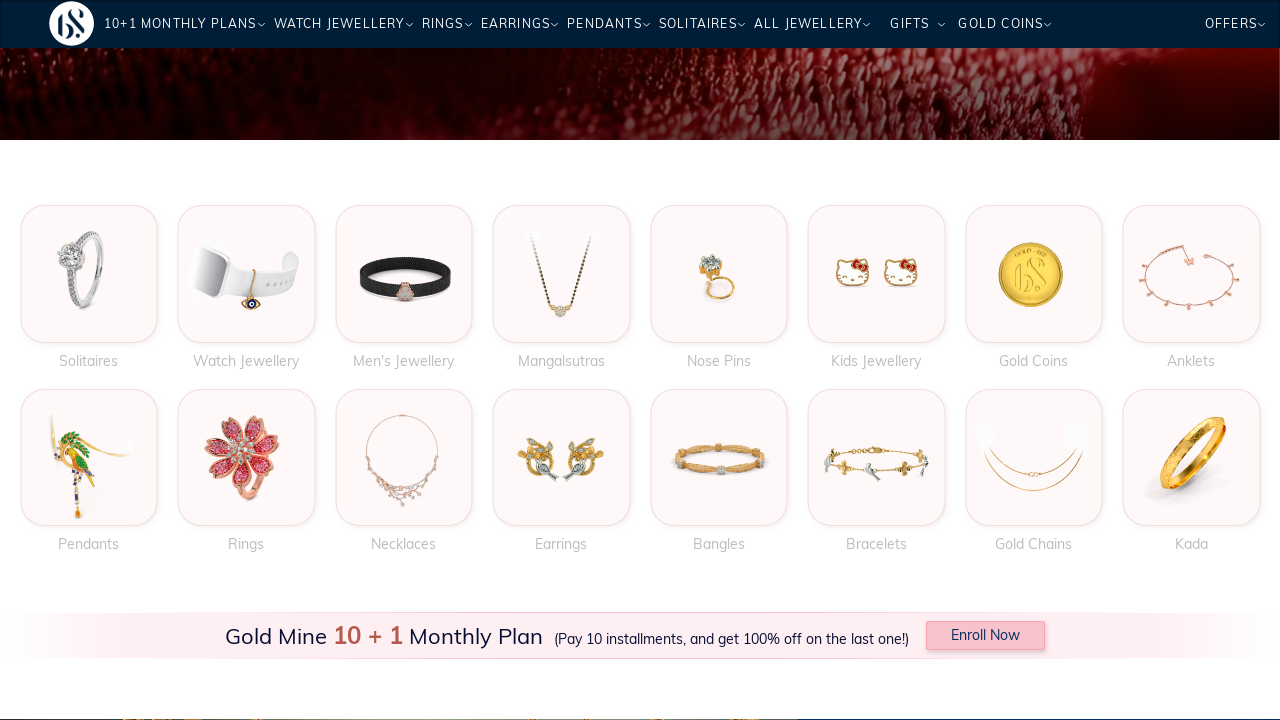

Located back to top icon element
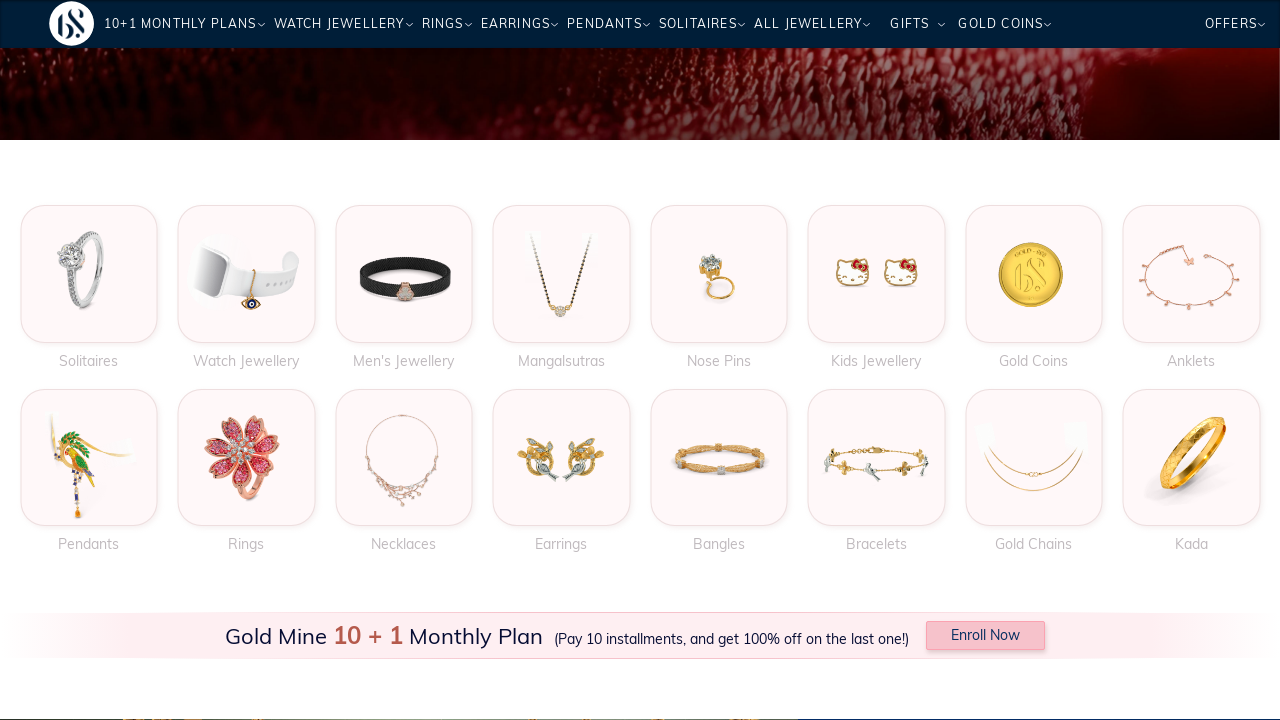

Back to top icon was visible and clicked at (72, 23) on xpath=//span[@class='logo-icon']
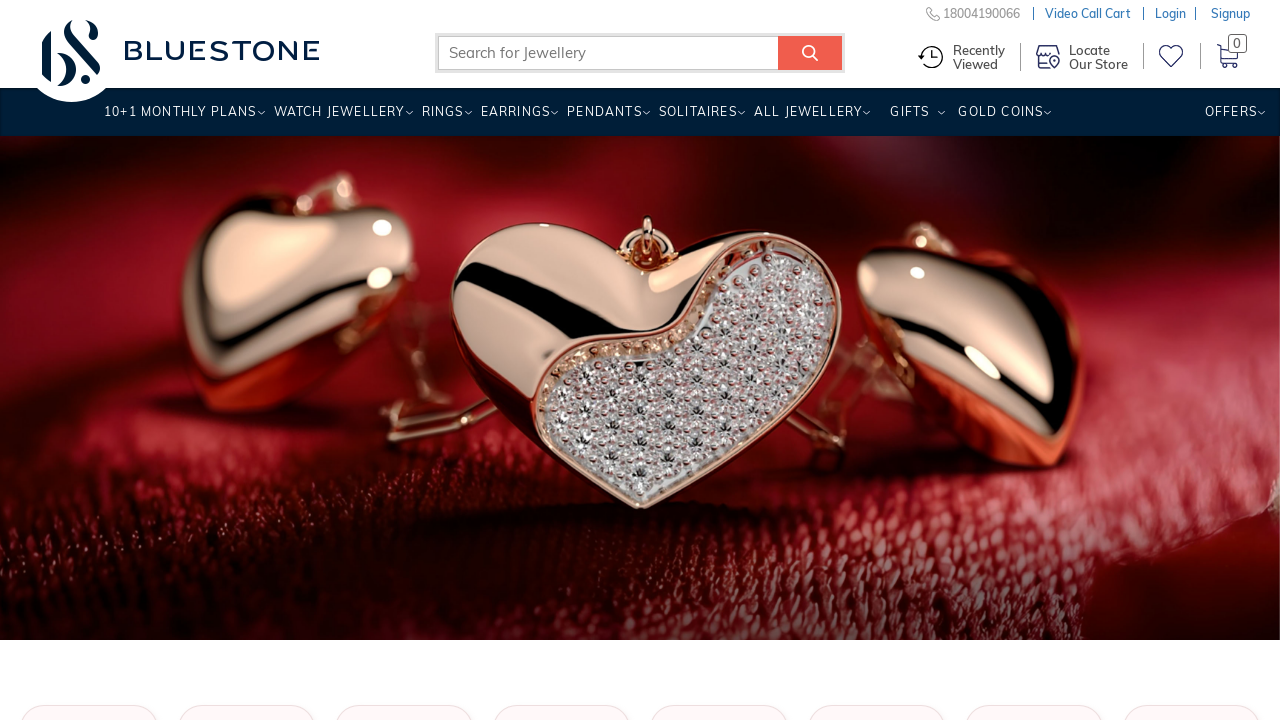

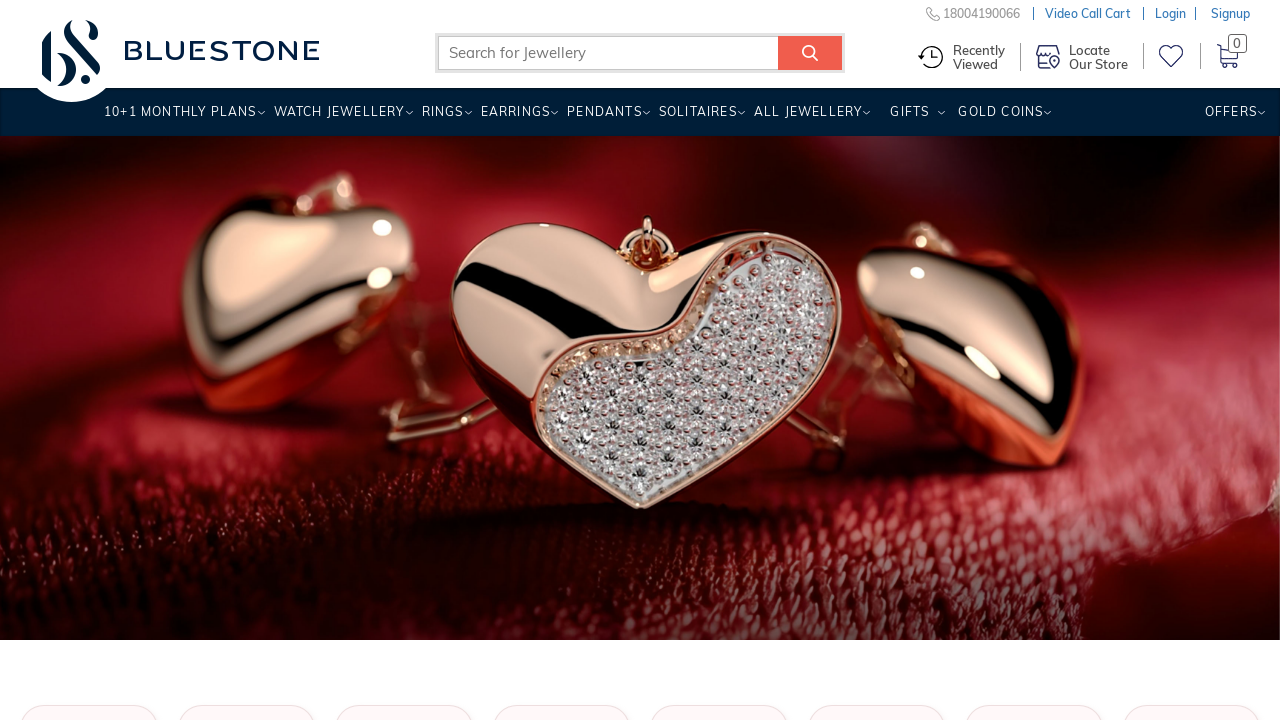